Tests JavaScript alert handling by clicking a button that triggers an alert and then accepting the alert dialog

Starting URL: https://formy-project.herokuapp.com/switch-window

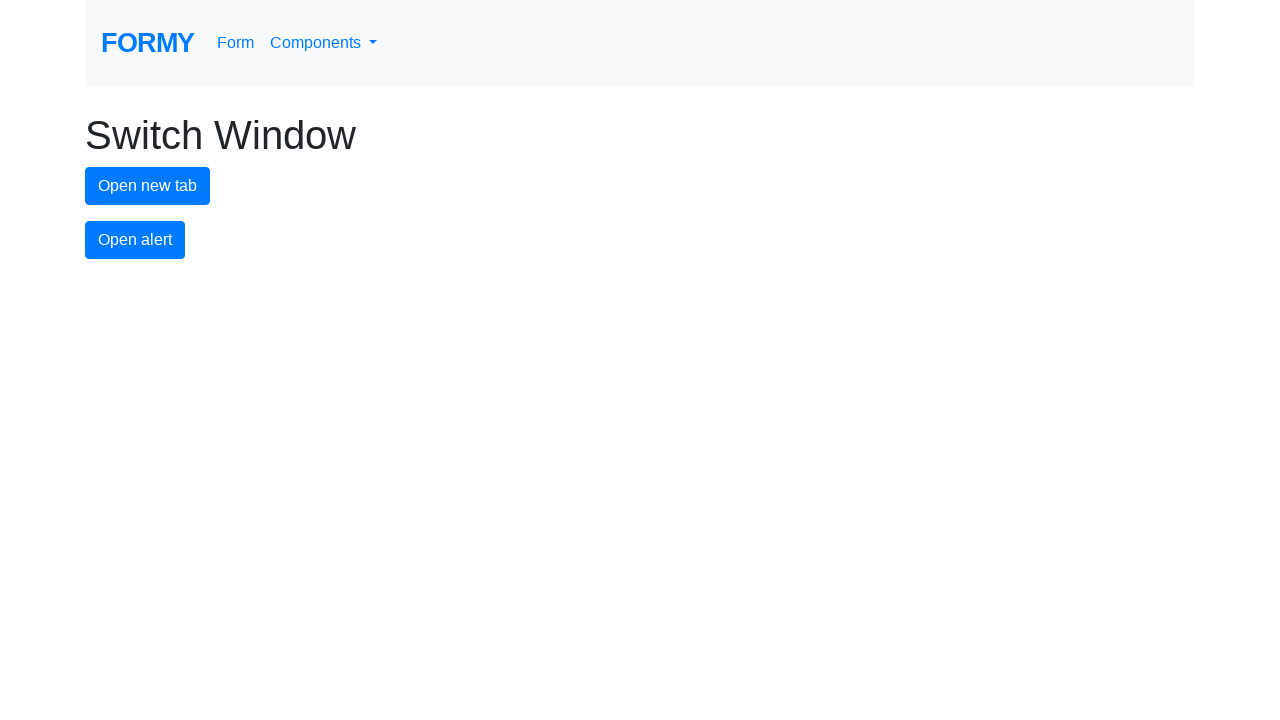

Set up dialog handler to automatically accept alerts
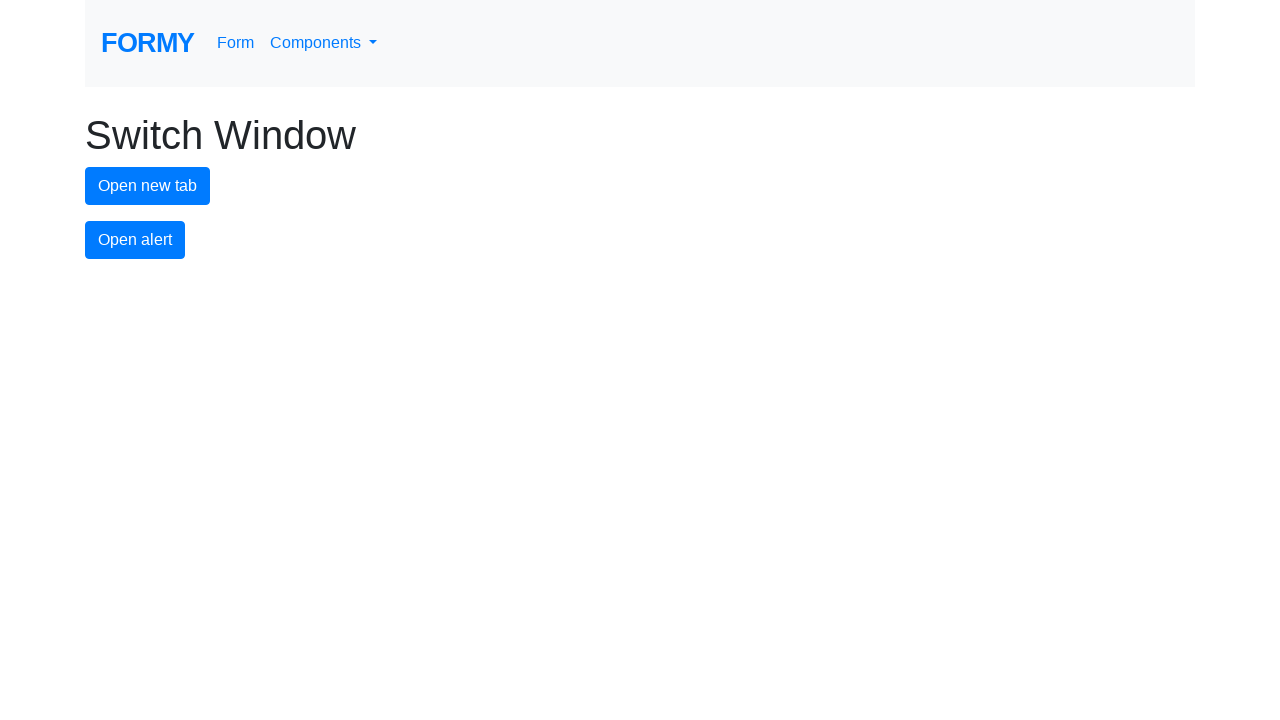

Clicked alert button to trigger JavaScript alert at (135, 240) on #alert-button
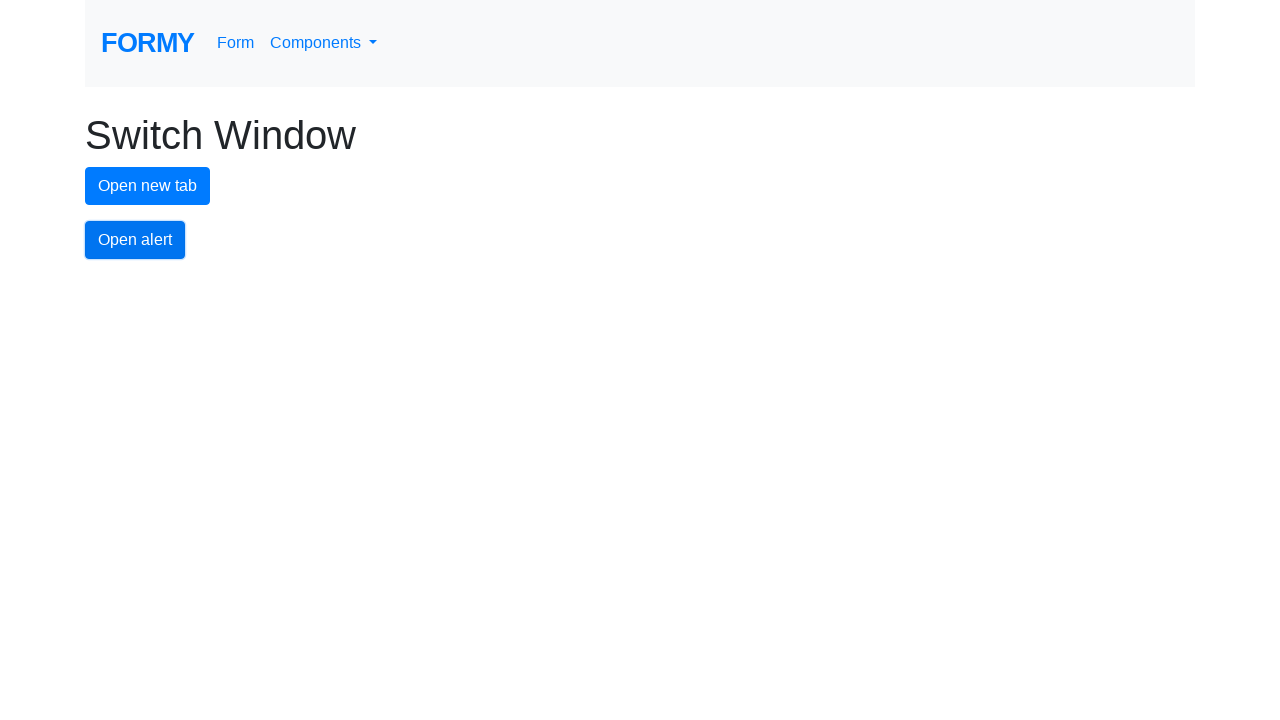

Waited 500ms for alert dialog to be handled
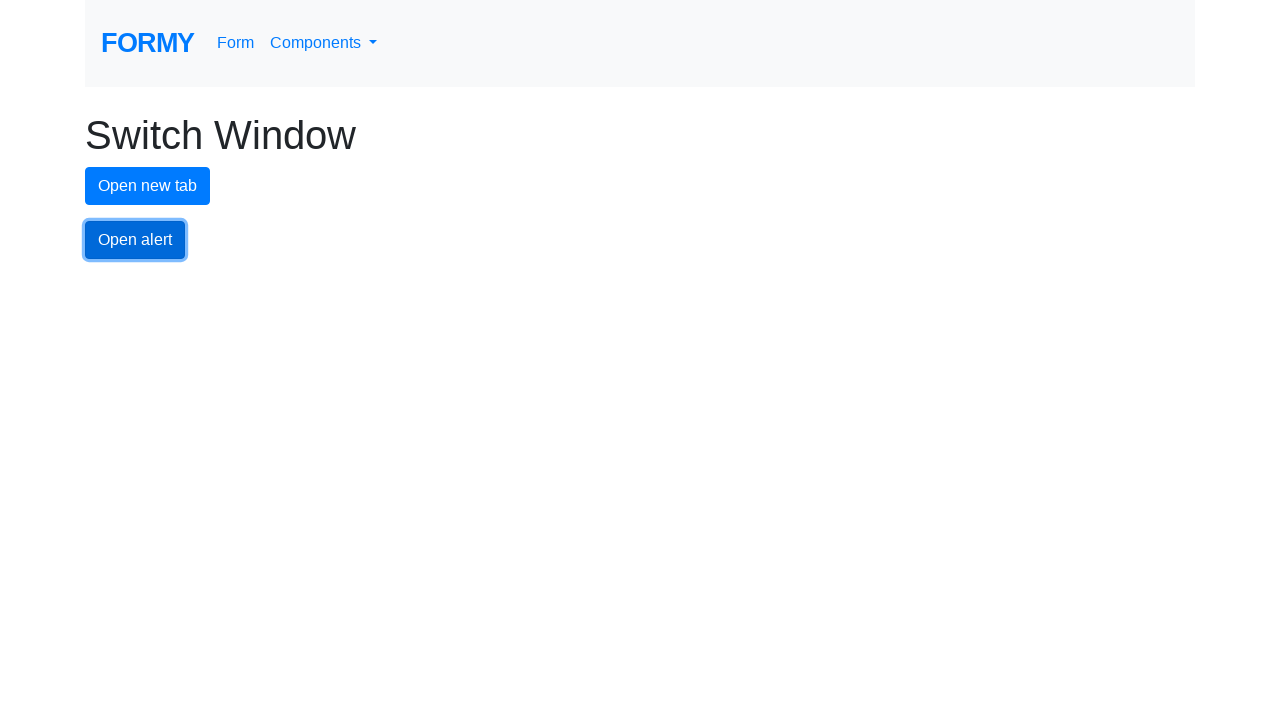

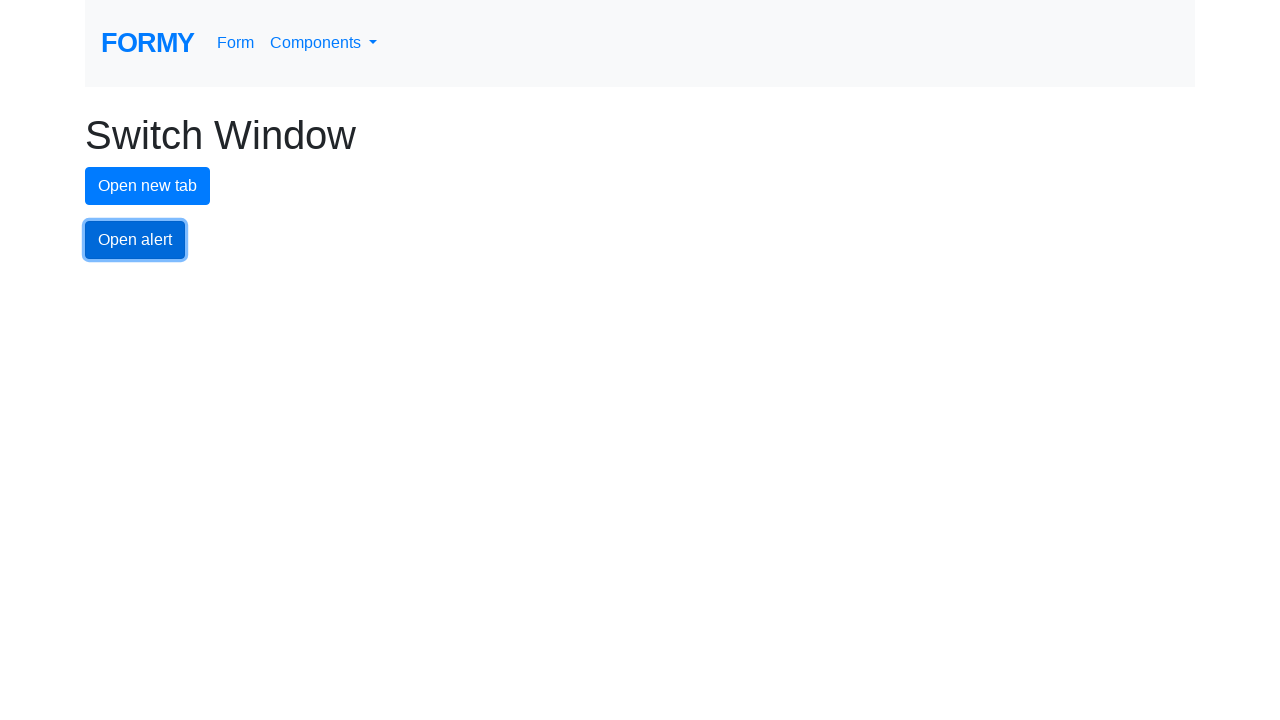